Navigates to the Books section of the website by clicking on the Books menu item

Starting URL: https://www.labirint.ru

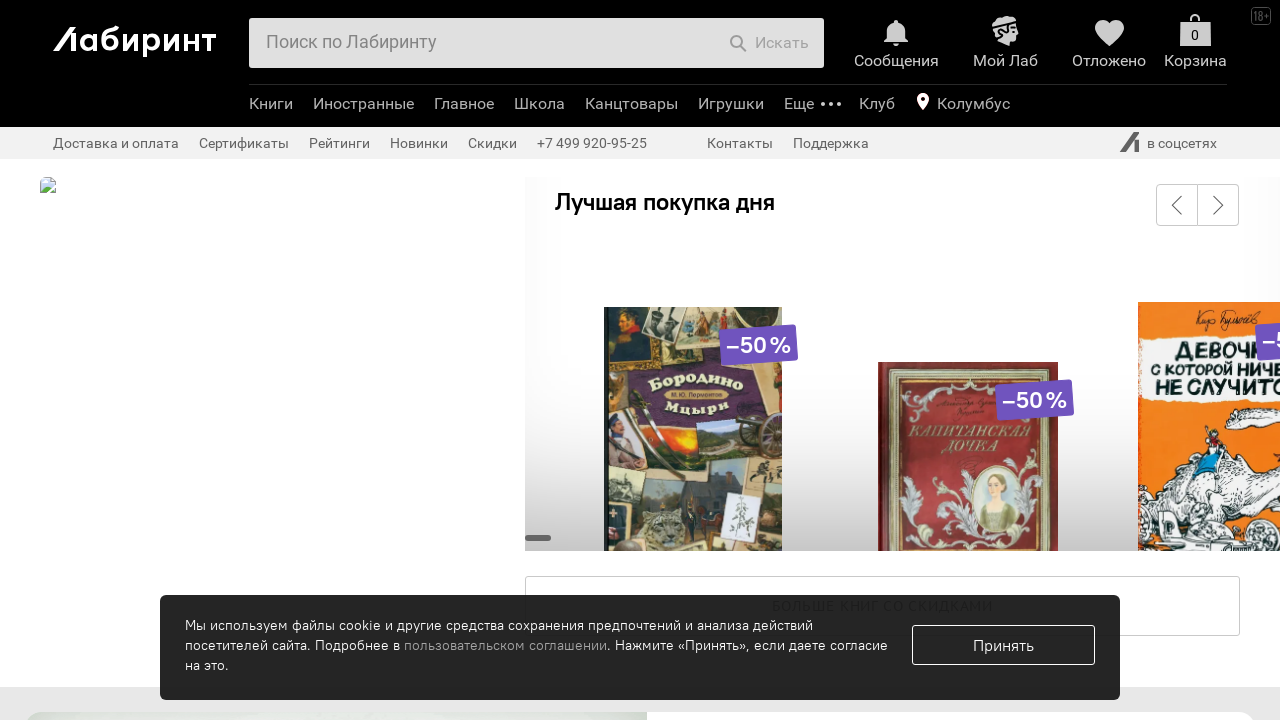

Clicked on Books menu item to navigate to Books section at (271, 104) on span.b-header-b-menu-e-link.top-link-menu.first-child>a
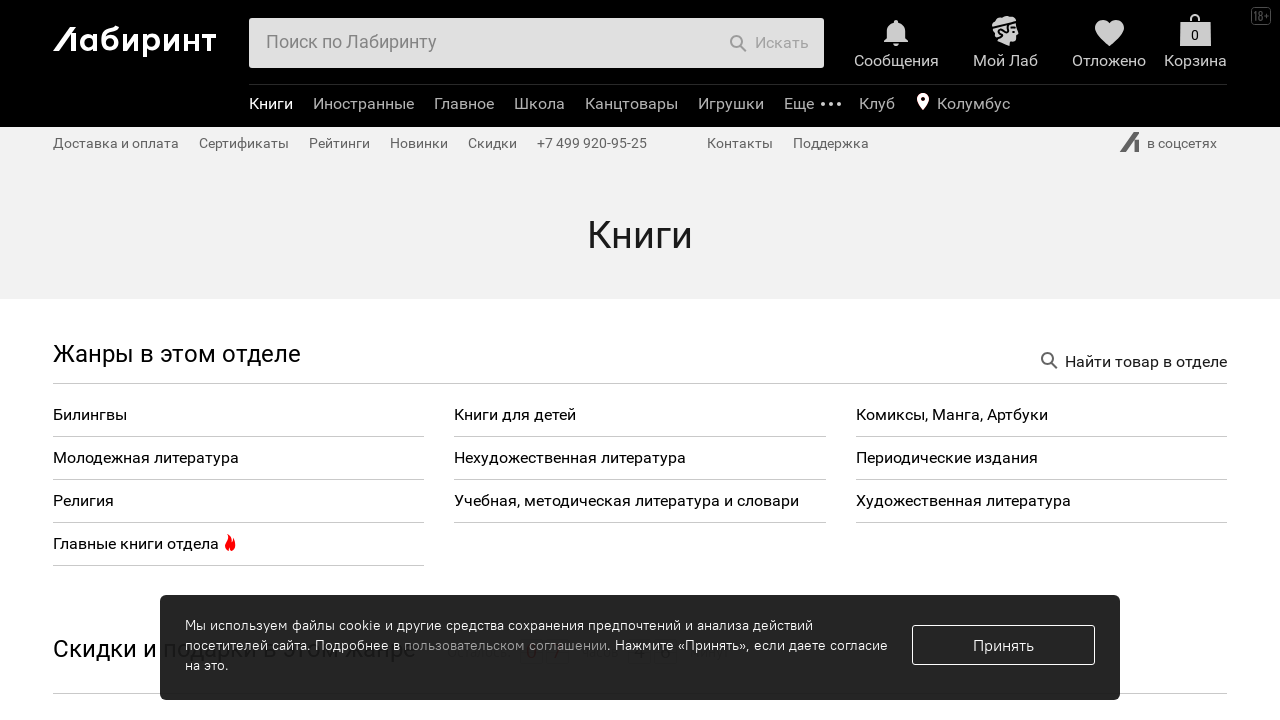

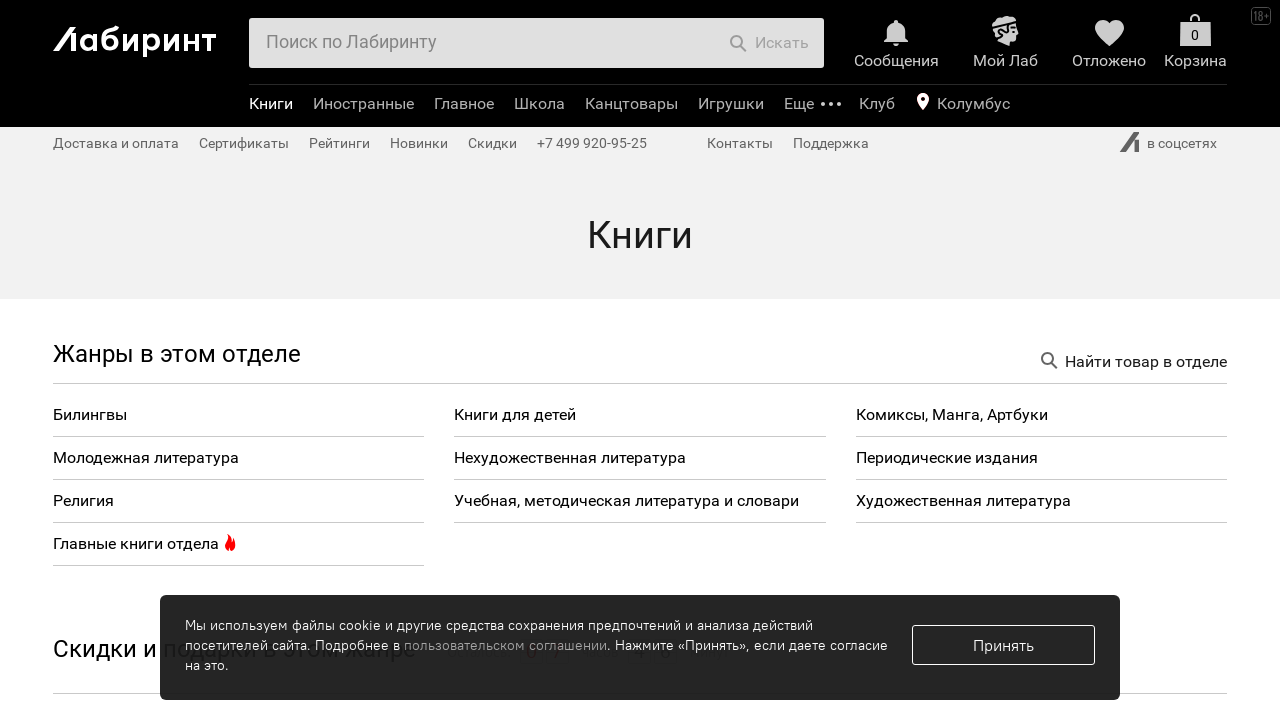